Tests opening a new tab and switching to it to read content from the new tab

Starting URL: https://demoqa.com/browser-windows

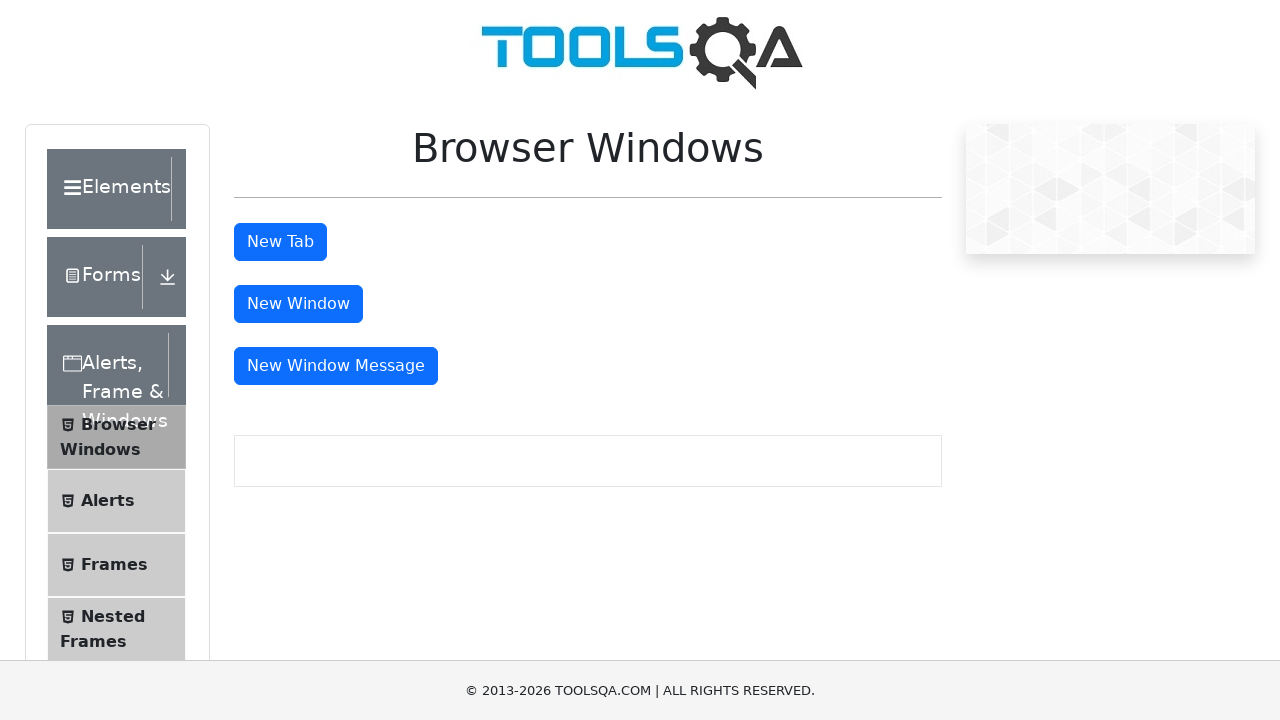

Clicked button to open new tab at (280, 242) on #tabButton
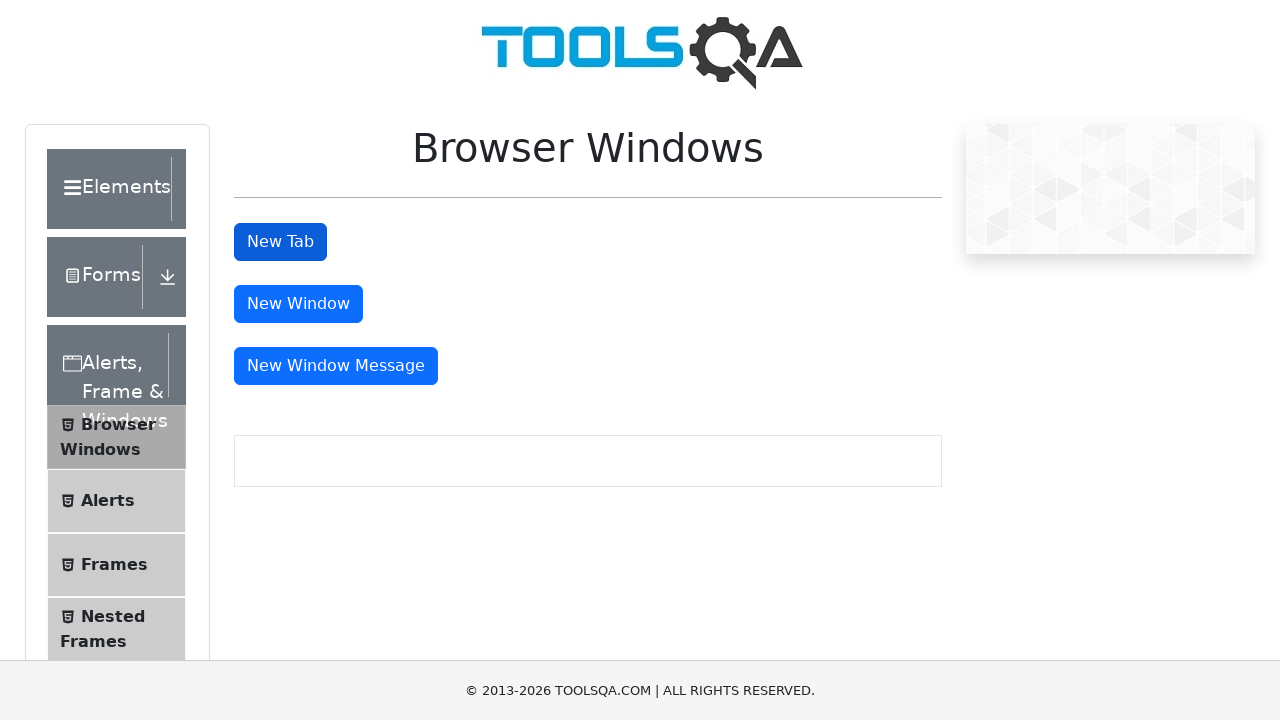

New tab opened and captured
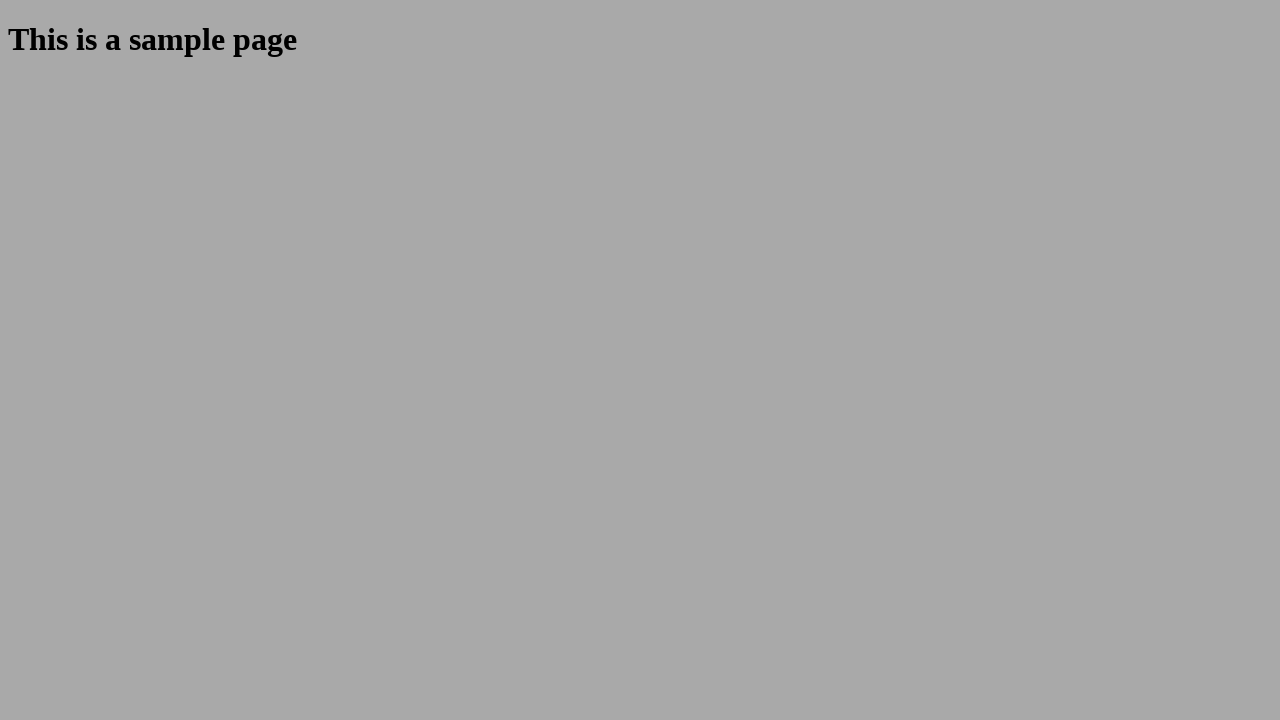

Retrieved text from new tab: 'This is a sample page'
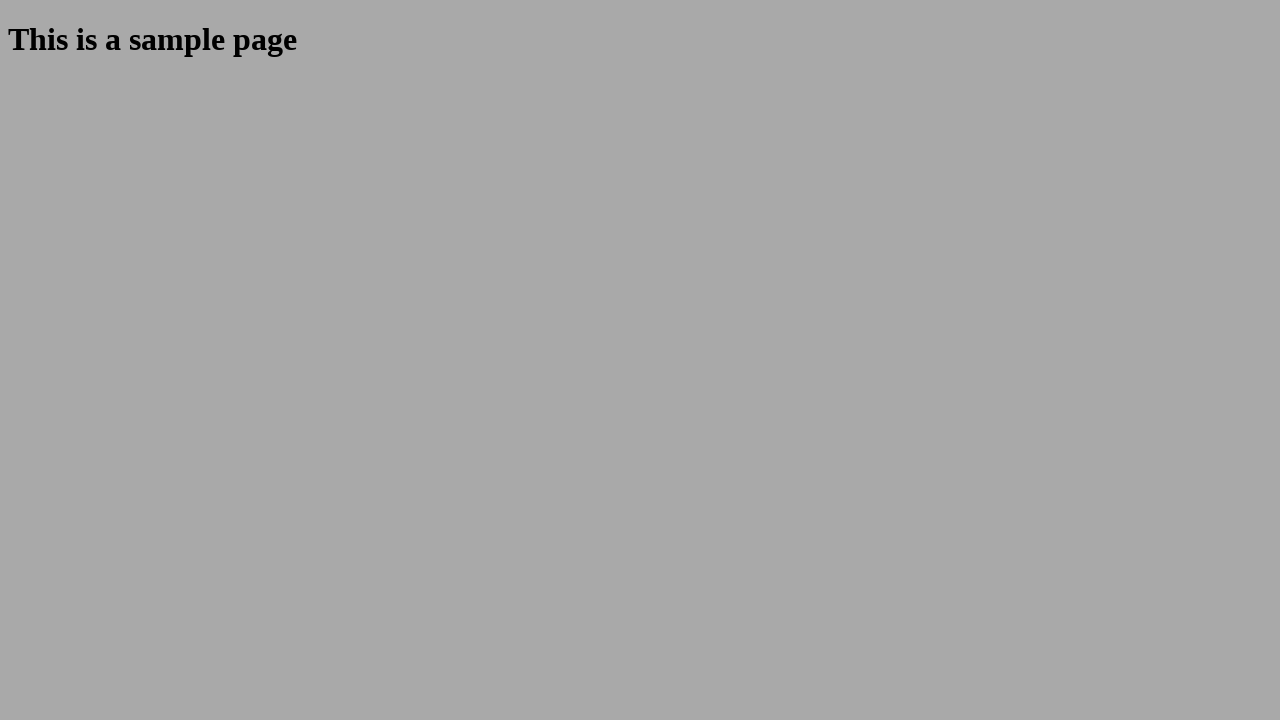

Printed text content to console
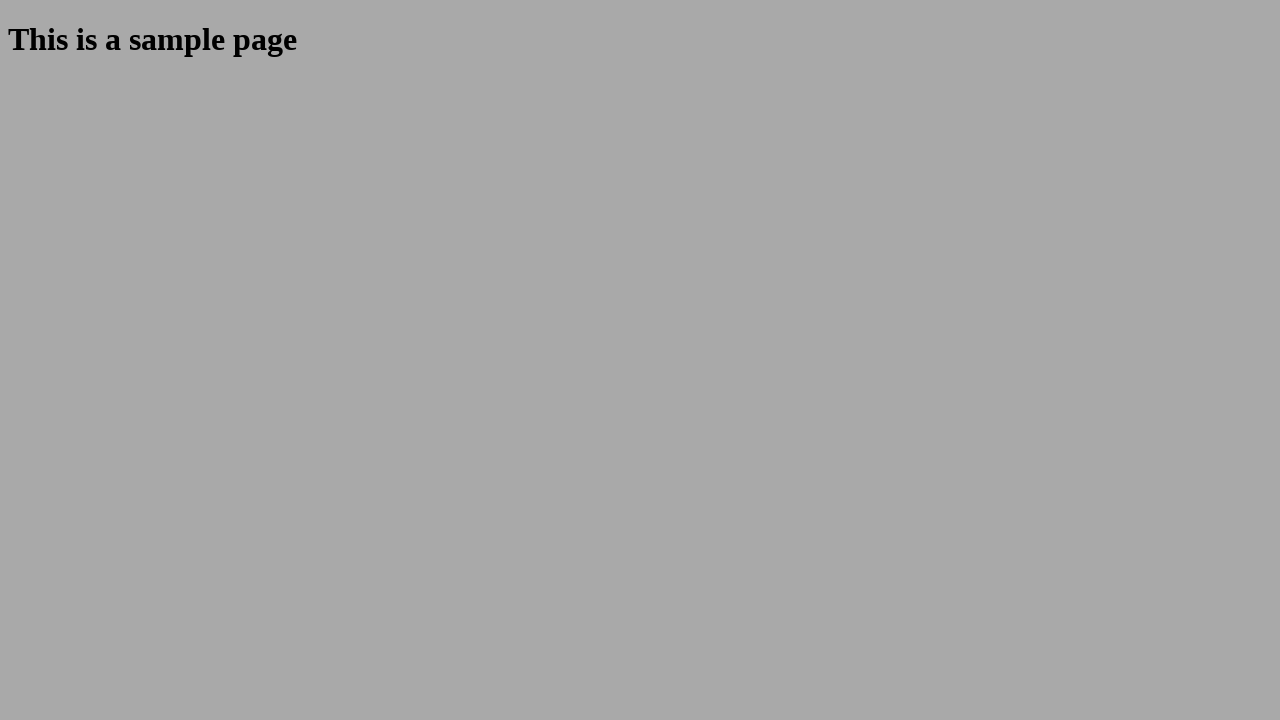

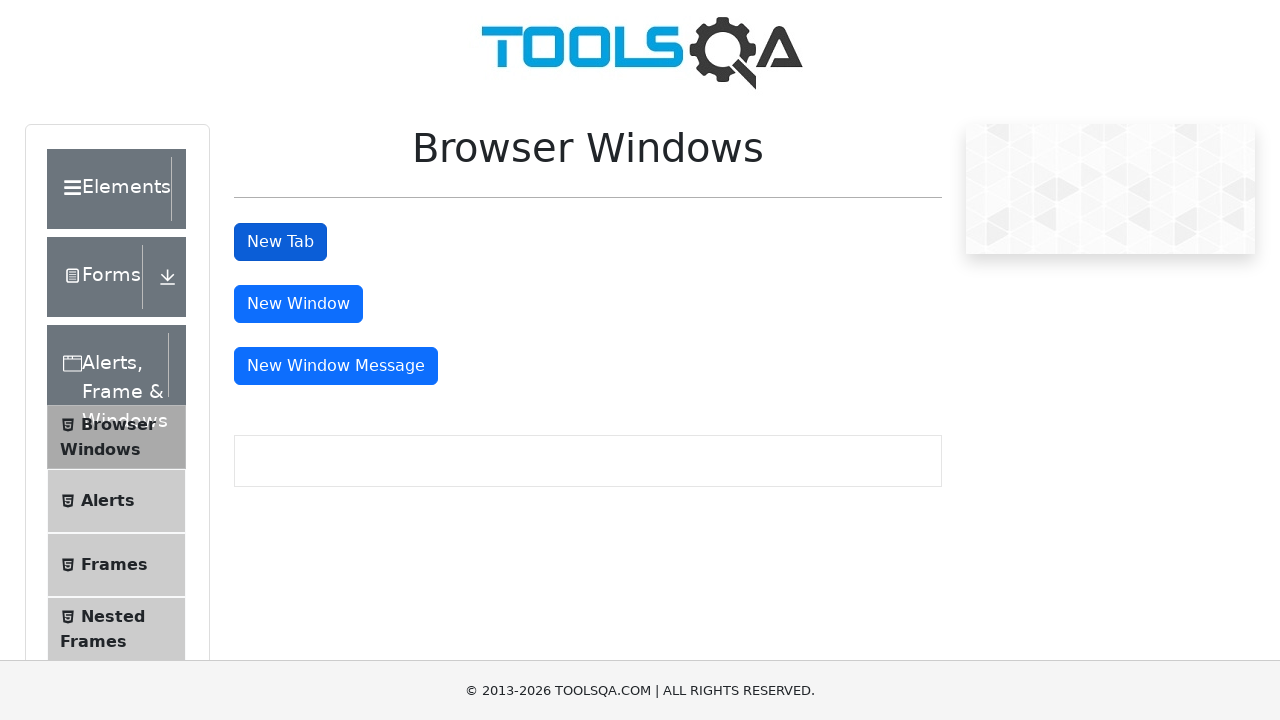